Tests HTML5 drag and drop between two columns, verifying that column content is swapped

Starting URL: https://automationfc.github.io/drag-drop-html5/

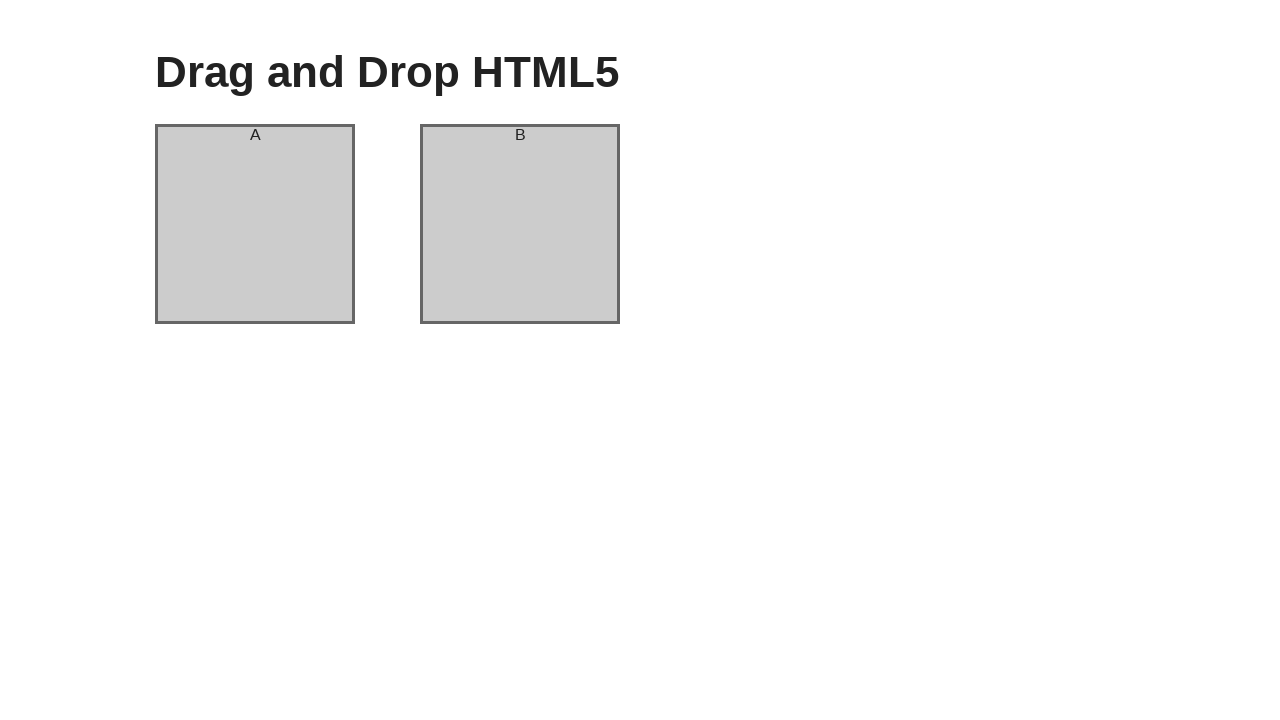

Located source column A
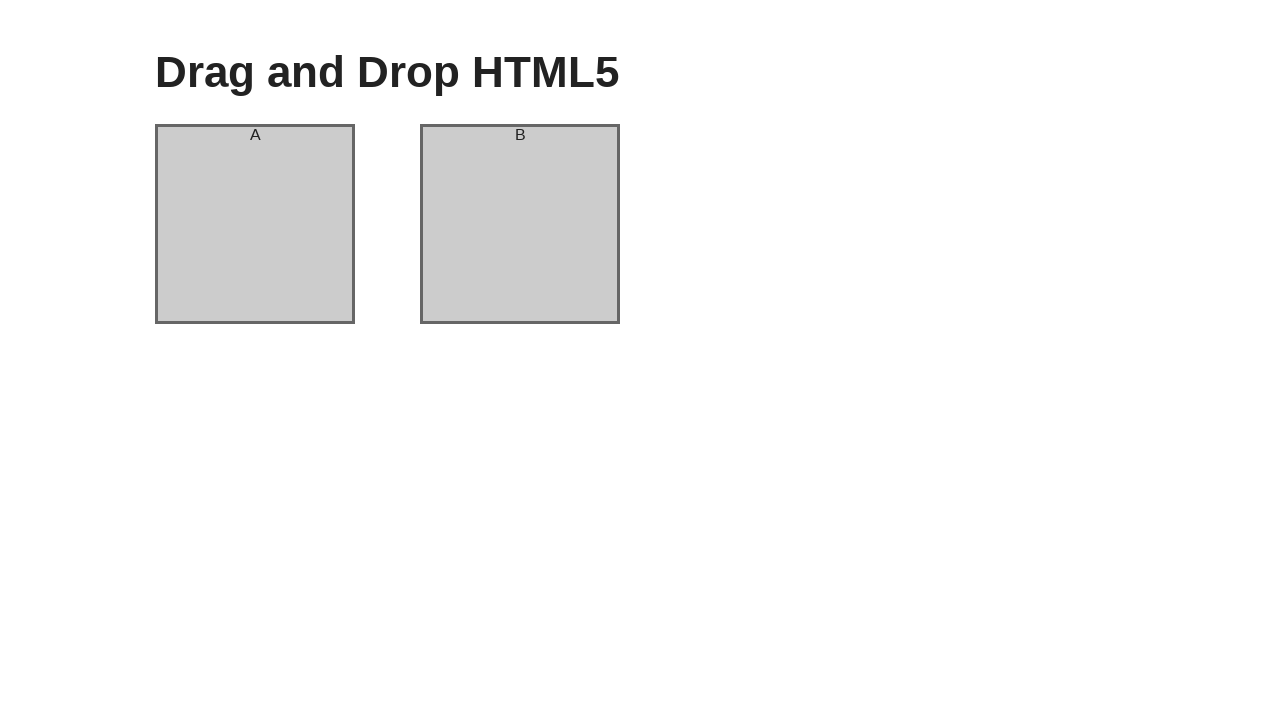

Located target column B
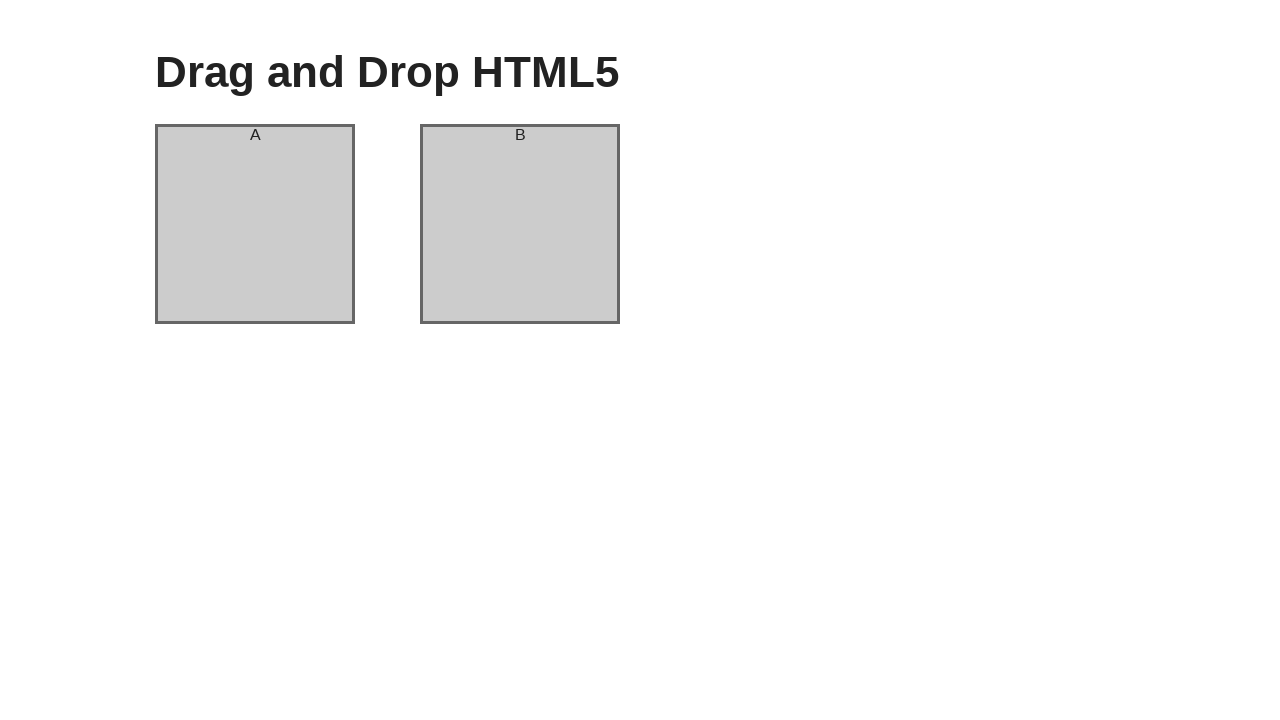

Dragged column A to column B at (520, 224)
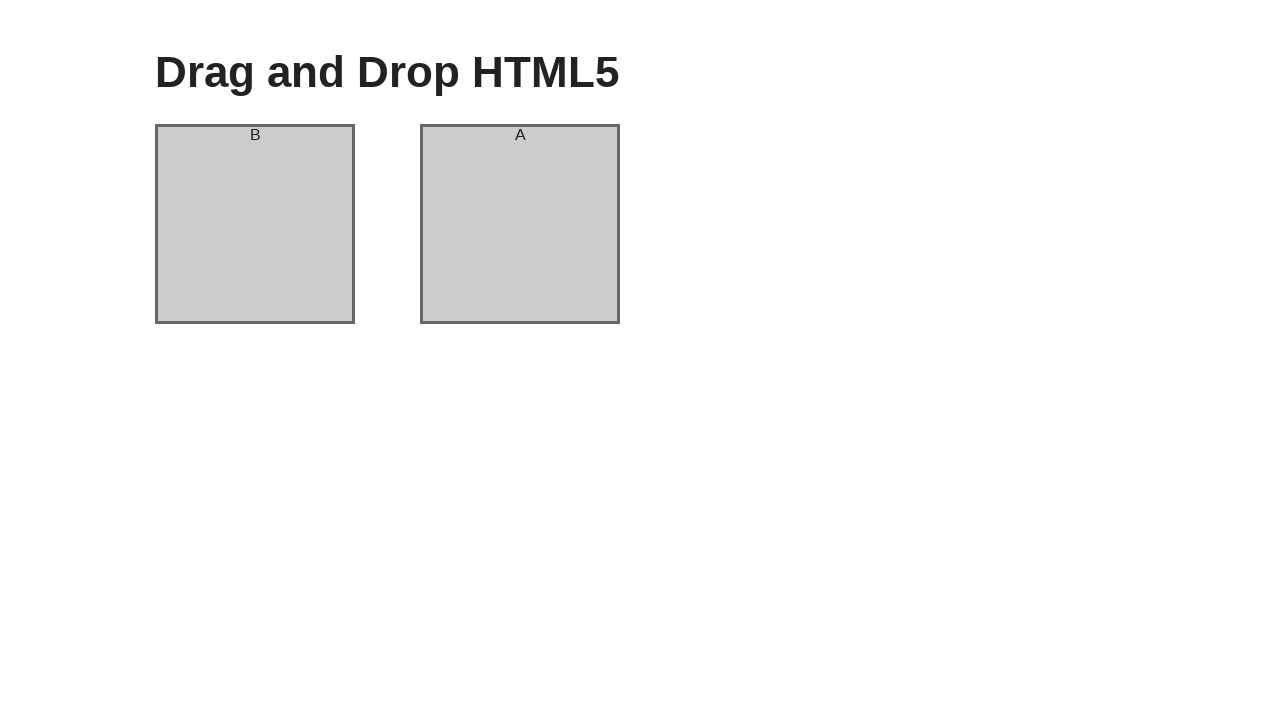

Waited 1000ms for drag and drop to complete
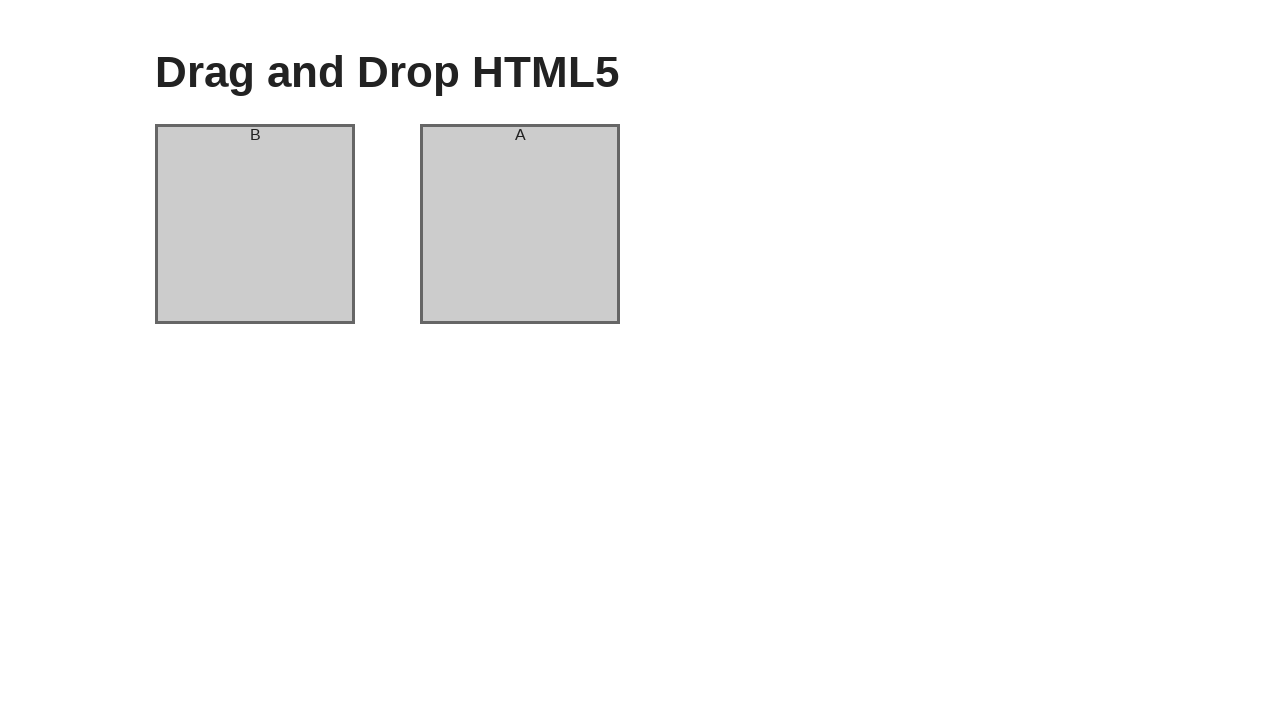

Verified column B now contains 'A'
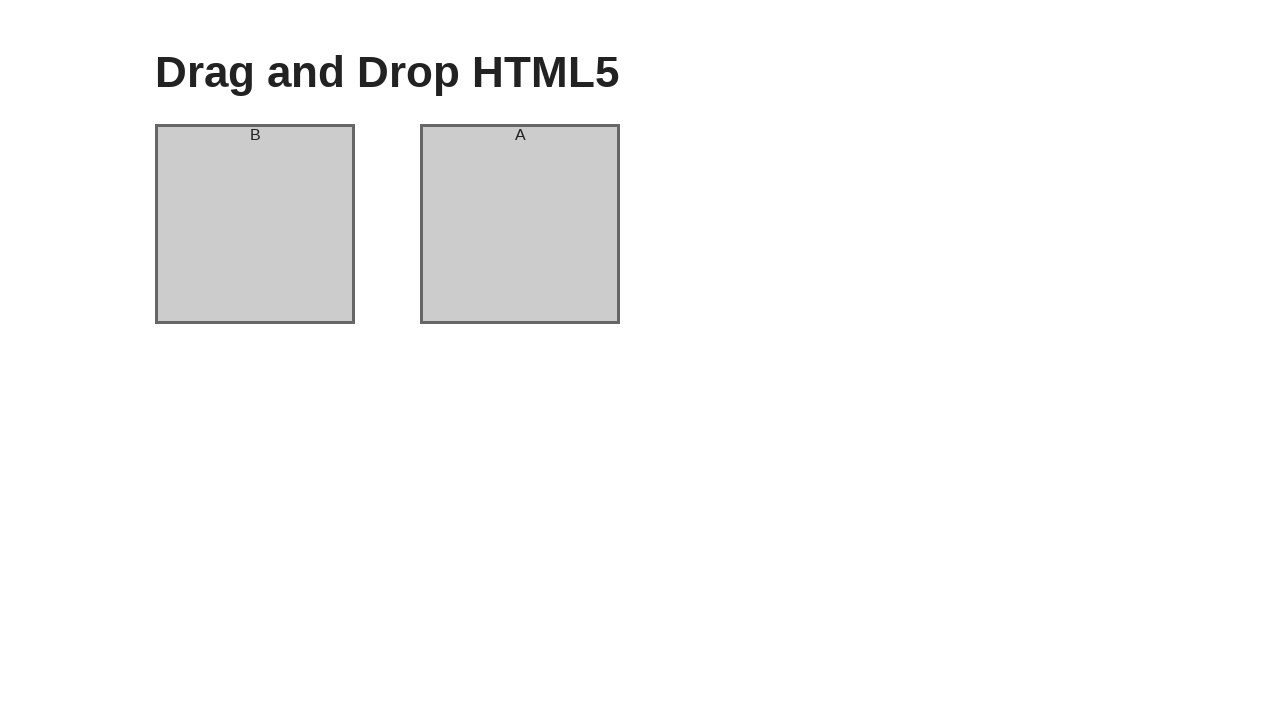

Verified column A now contains 'B' - columns successfully swapped
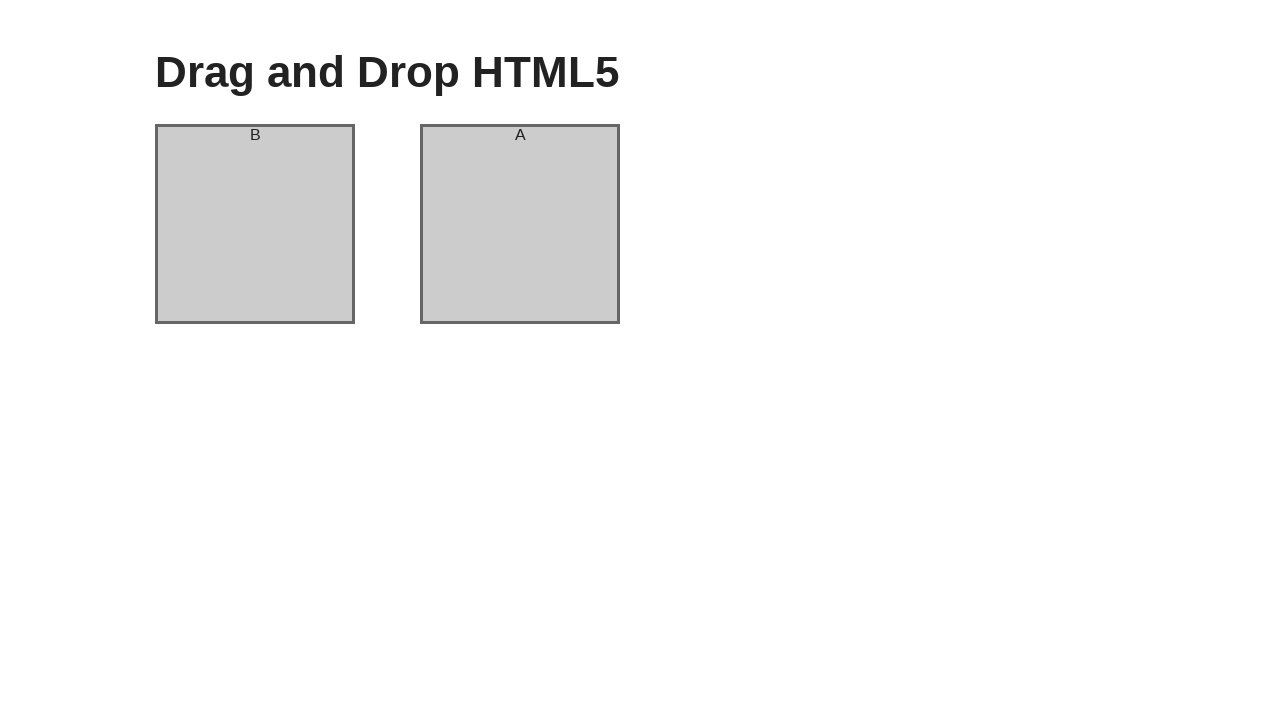

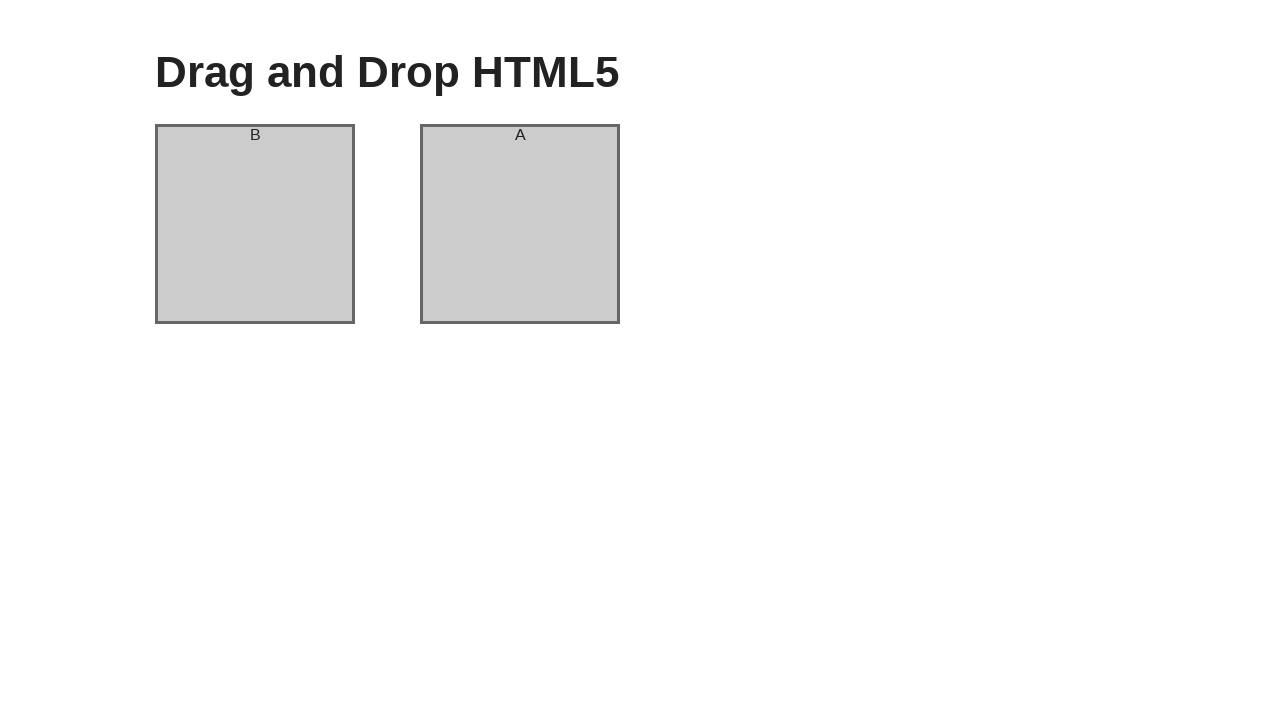